Tests the eighth FAQ accordion item about delivery area by clicking and verifying the panel text.

Starting URL: https://qa-scooter.praktikum-services.ru/

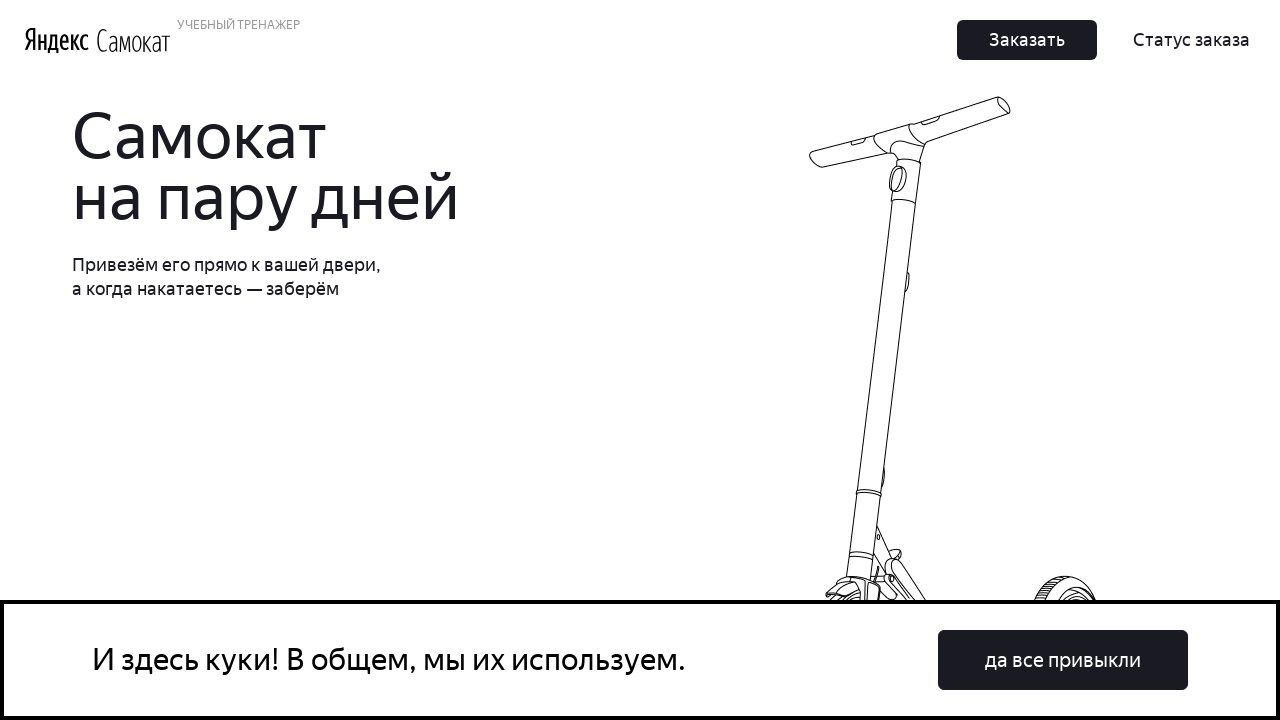

Accordion container loaded
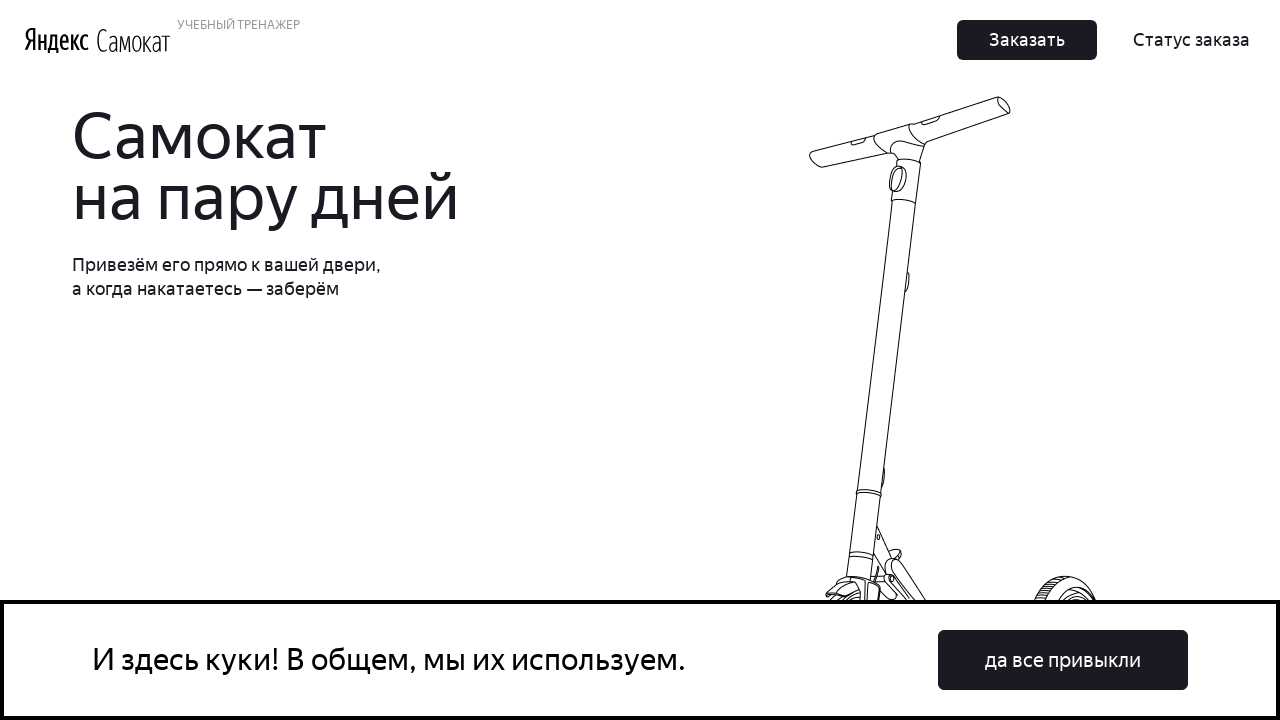

Located the eighth FAQ accordion heading
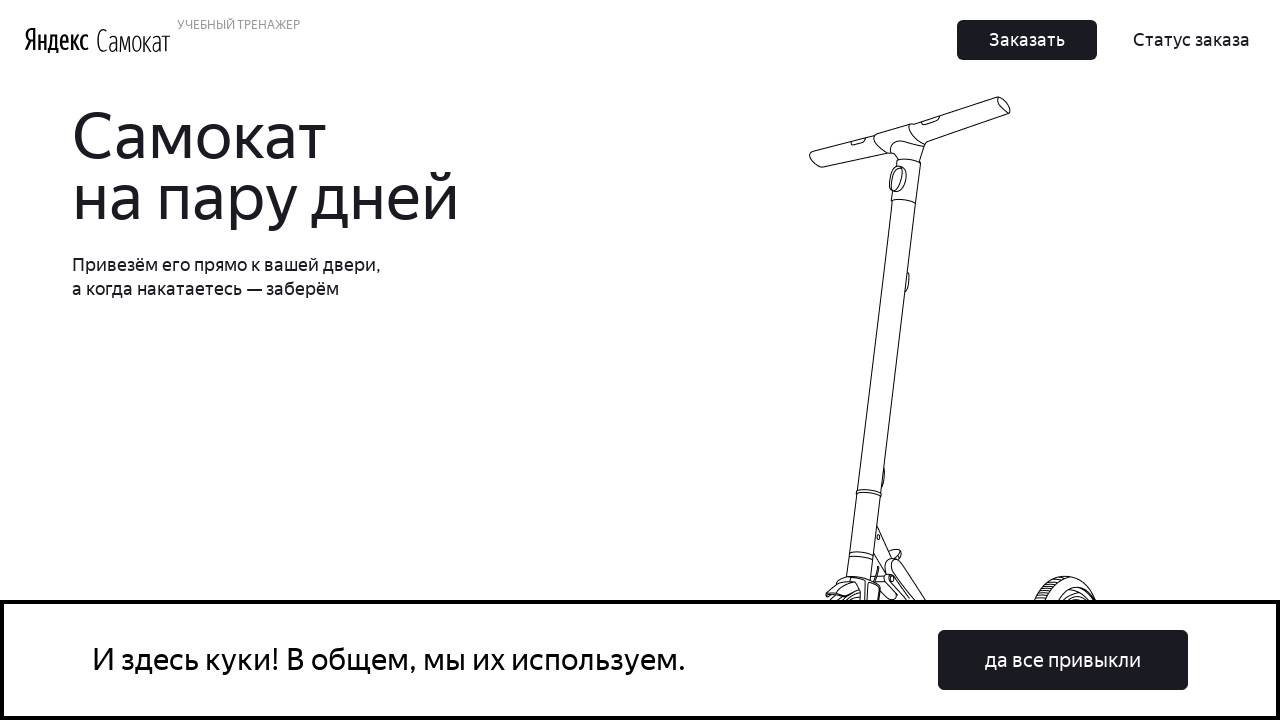

Scrolled to the eighth FAQ accordion heading
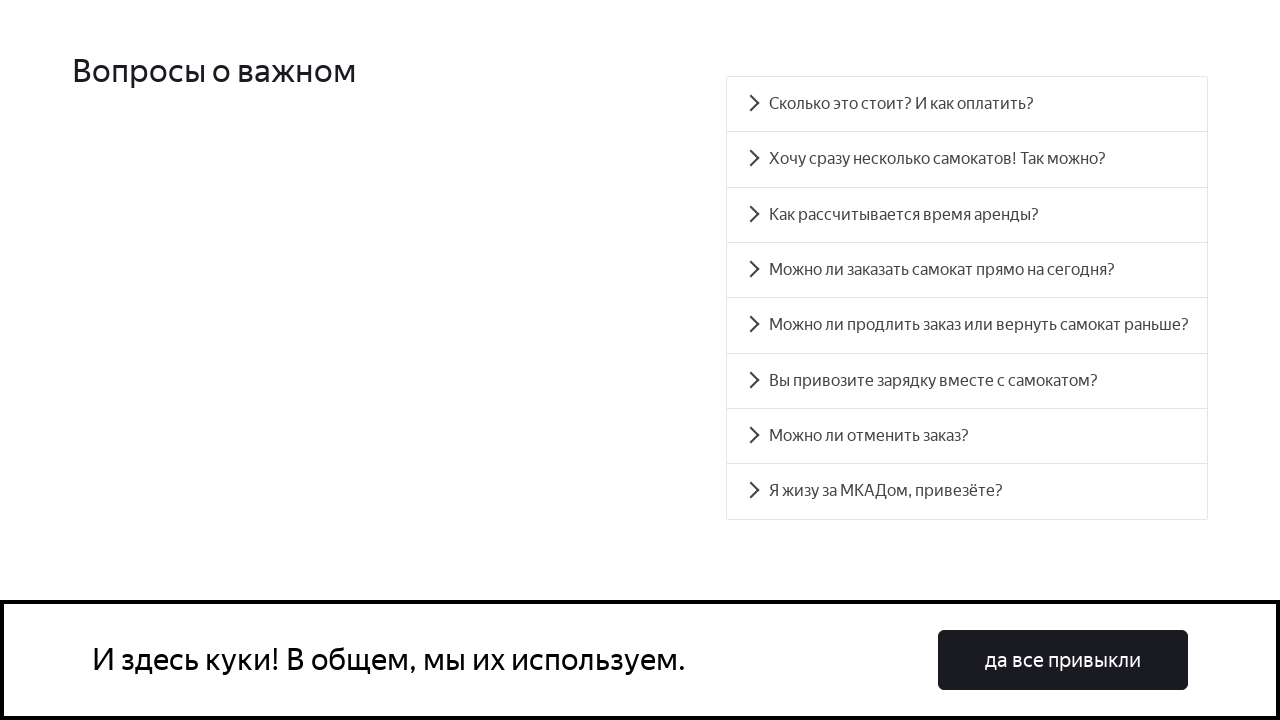

Clicked the eighth FAQ accordion heading (delivery area) at (967, 492) on #accordion__heading-7
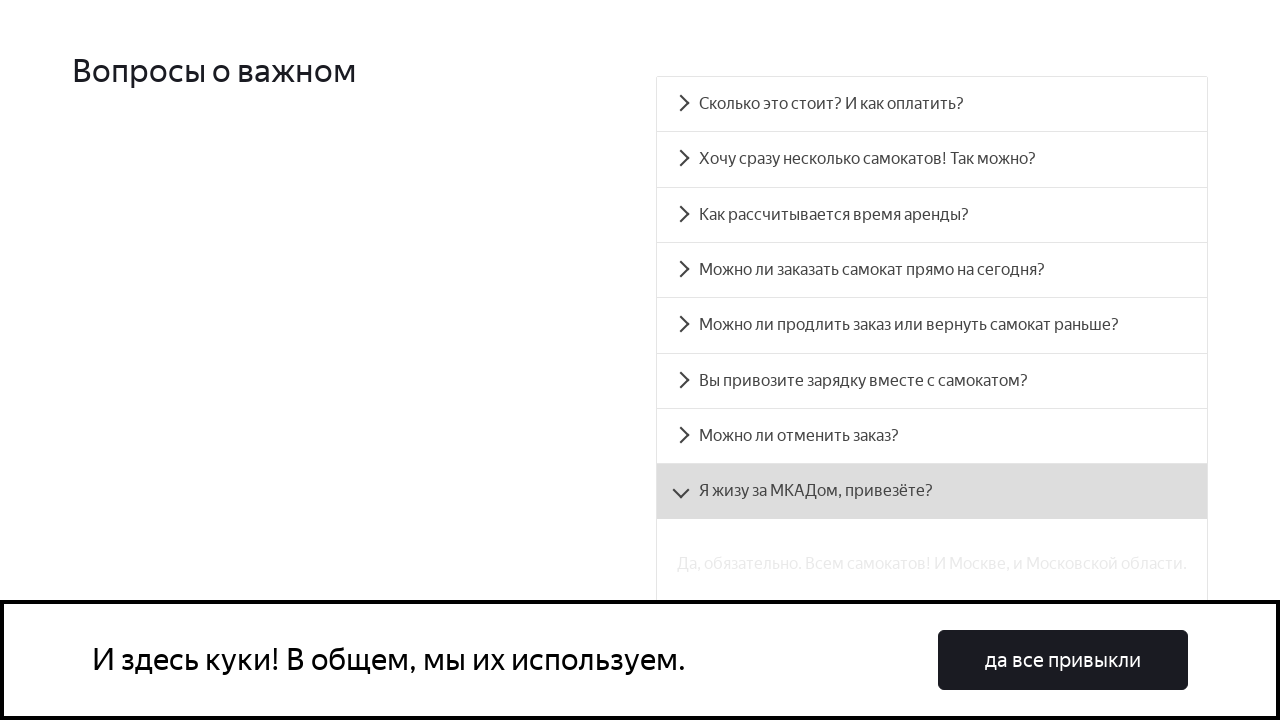

Located the eighth FAQ accordion panel
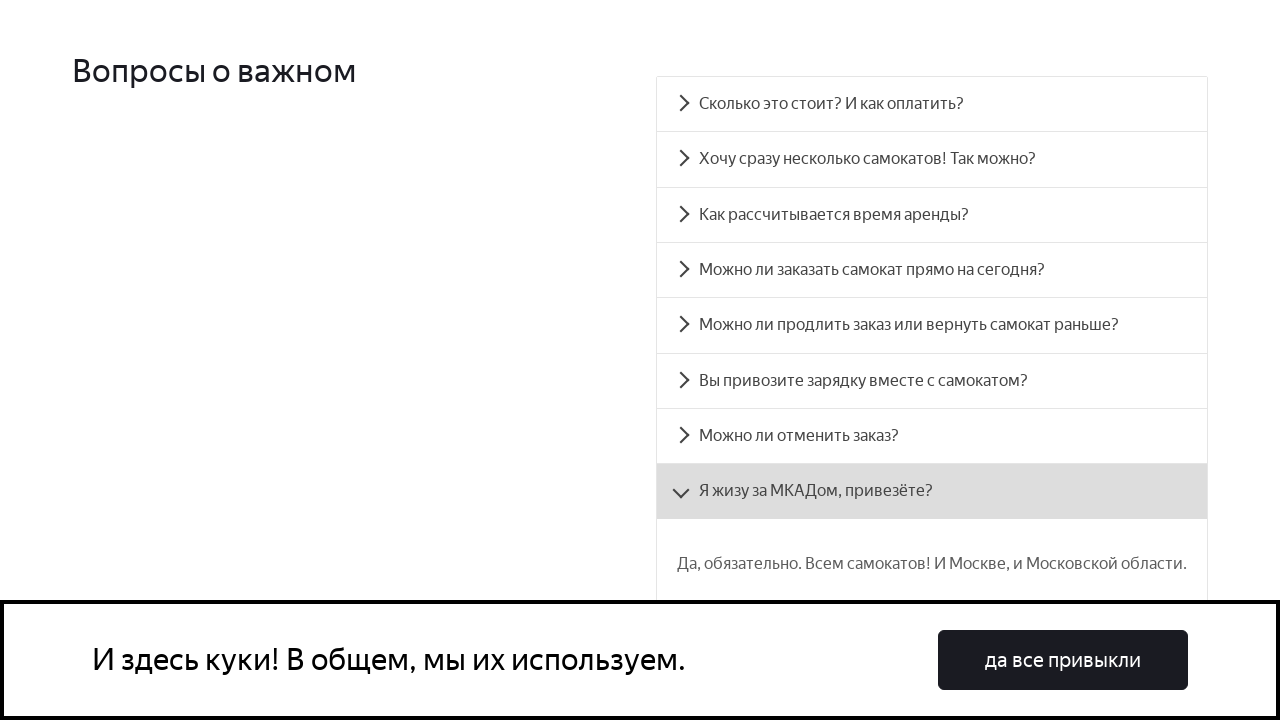

Eighth FAQ accordion panel is now visible, displaying delivery area text
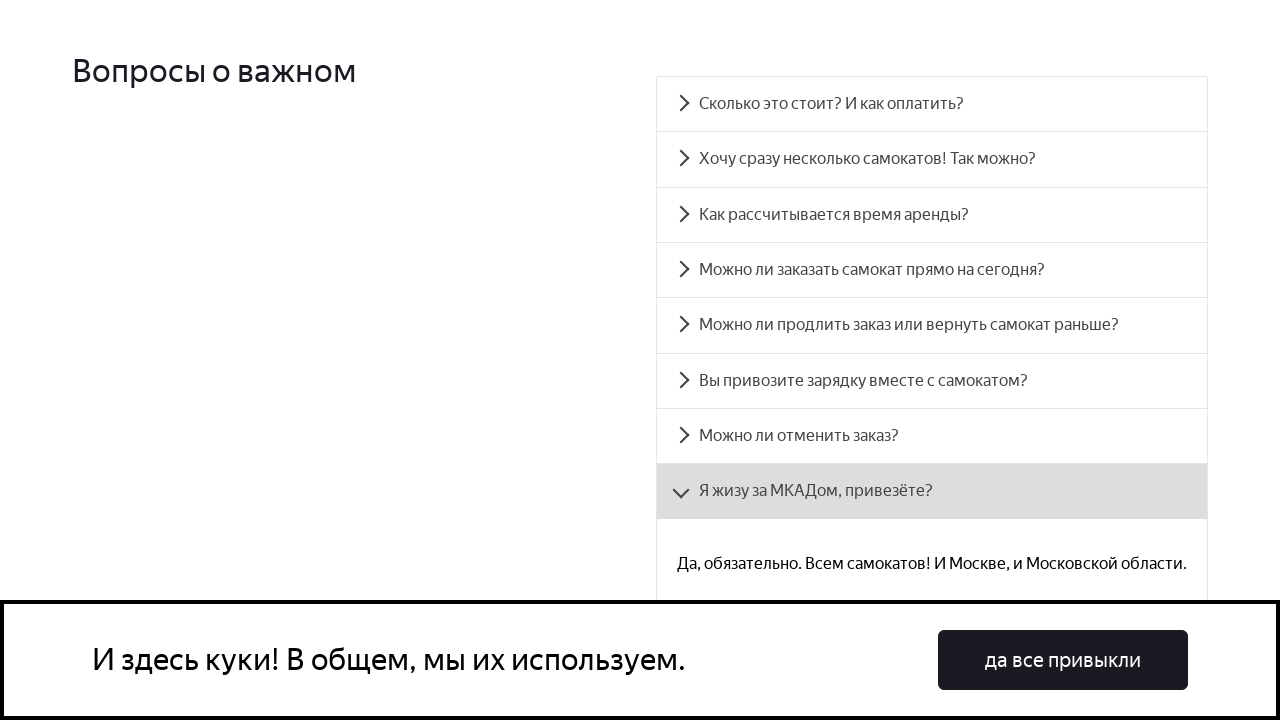

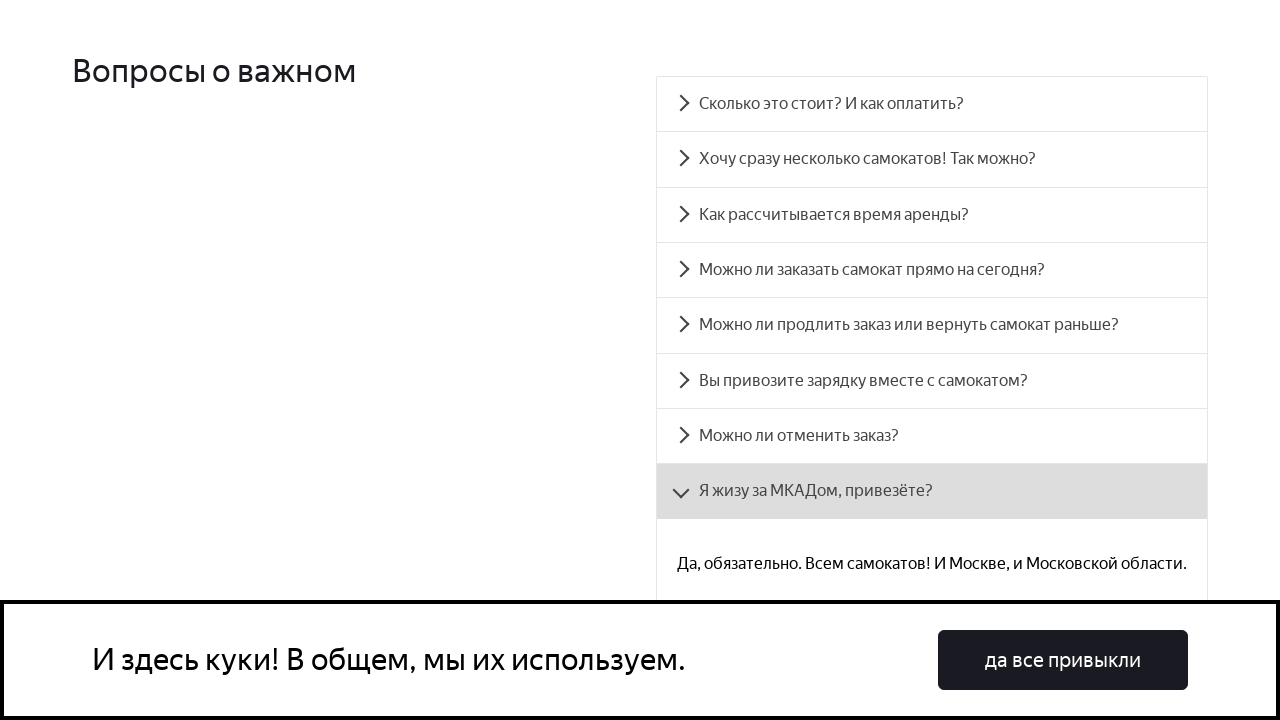